Tests auto-suggestive dropdown functionality by typing a partial country name and selecting a matching option from the suggestions

Starting URL: https://rahulshettyacademy.com/dropdownsPractise/

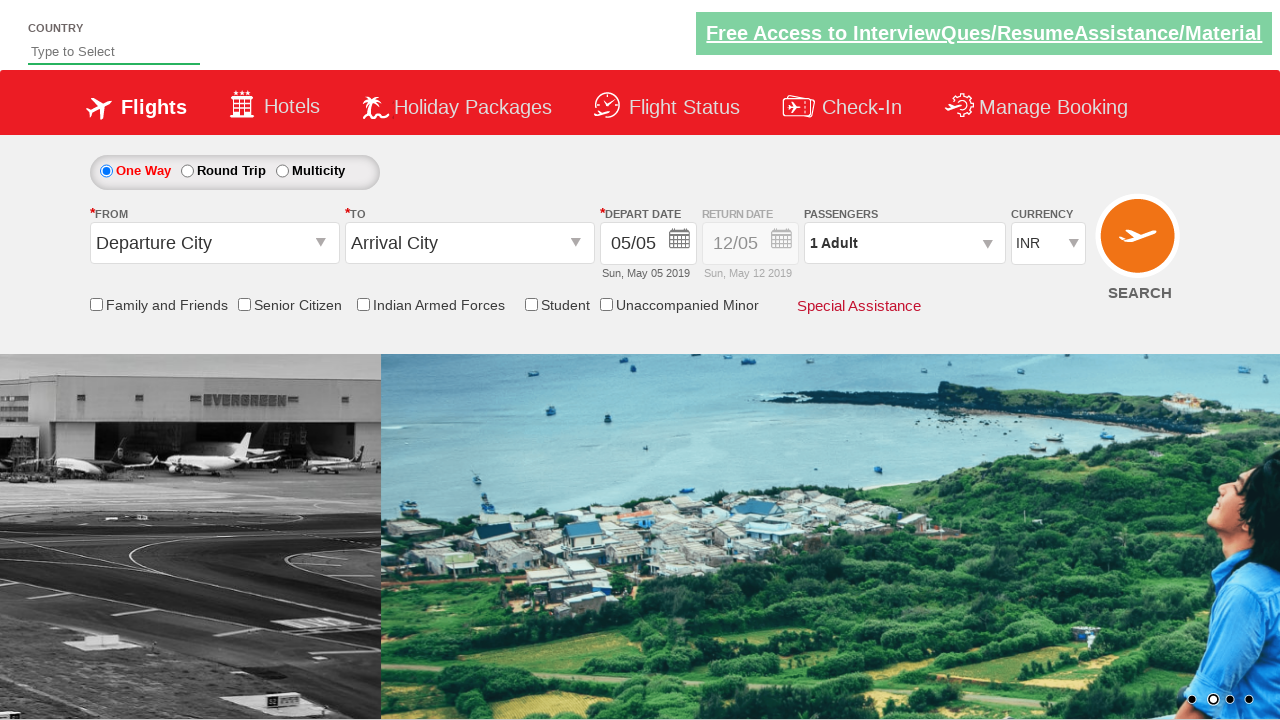

Typed 'ind' into auto-suggest input field on #autosuggest
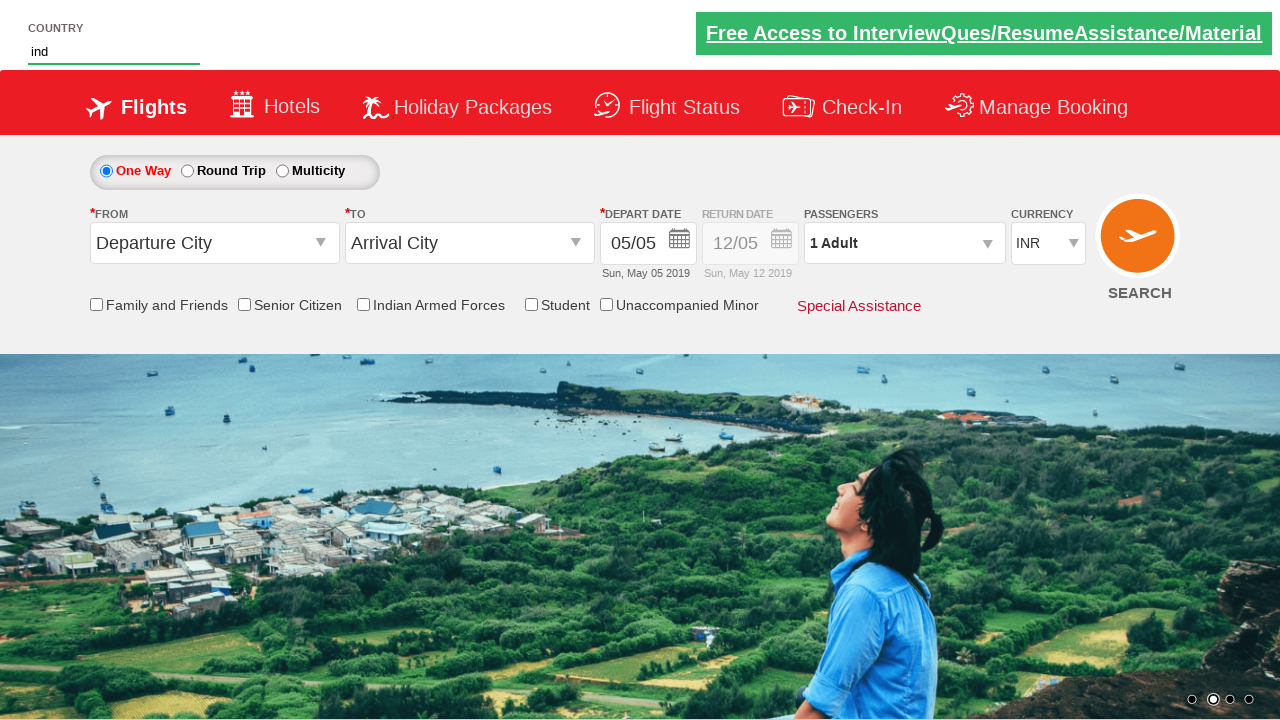

Auto-suggestive dropdown suggestions appeared
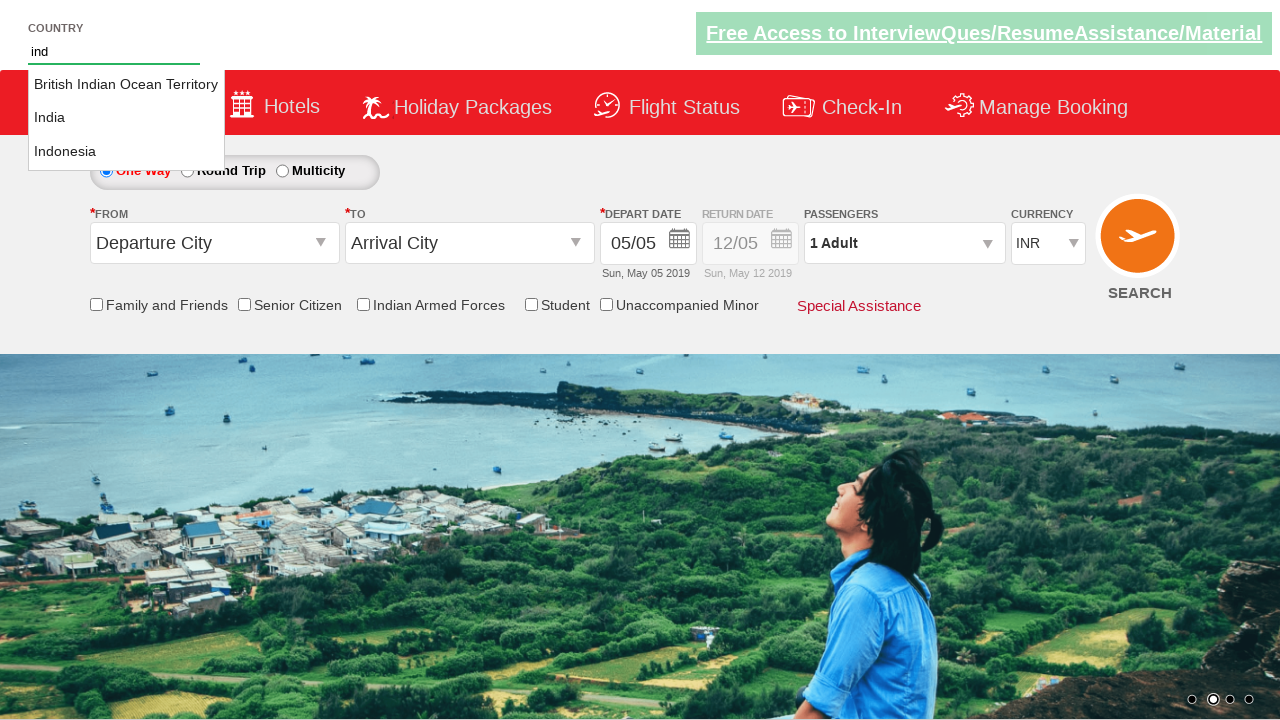

Selected 'India' from the auto-suggest dropdown options at (126, 118) on li.ui-menu-item a:text-is('India')
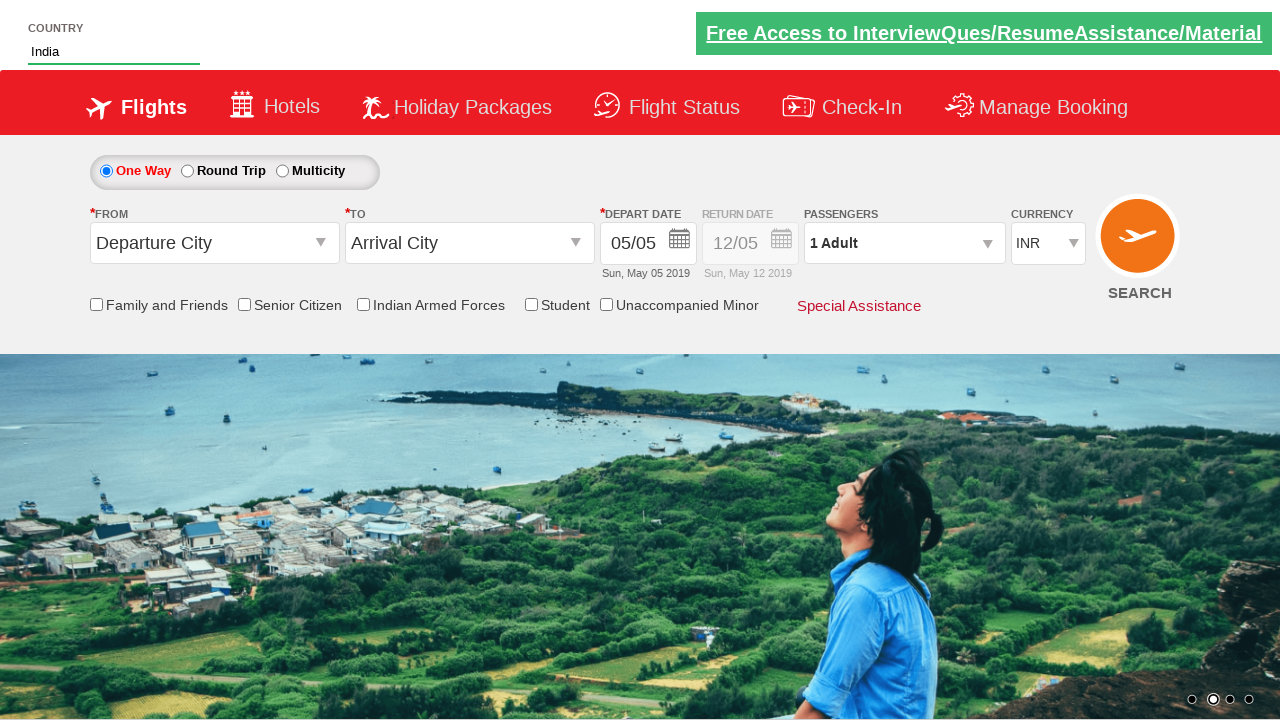

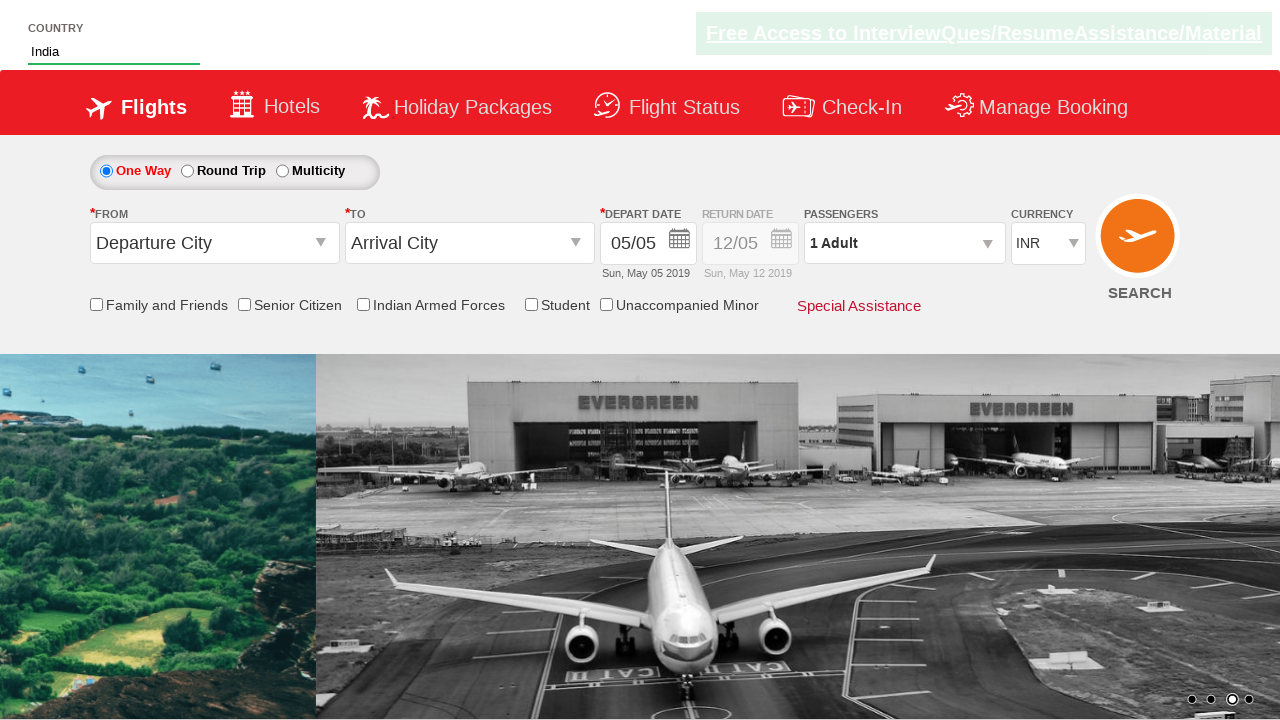